Tests a registration form by filling all required input fields with test data, submitting the form, and verifying the success message is displayed.

Starting URL: http://suninjuly.github.io/registration1.html

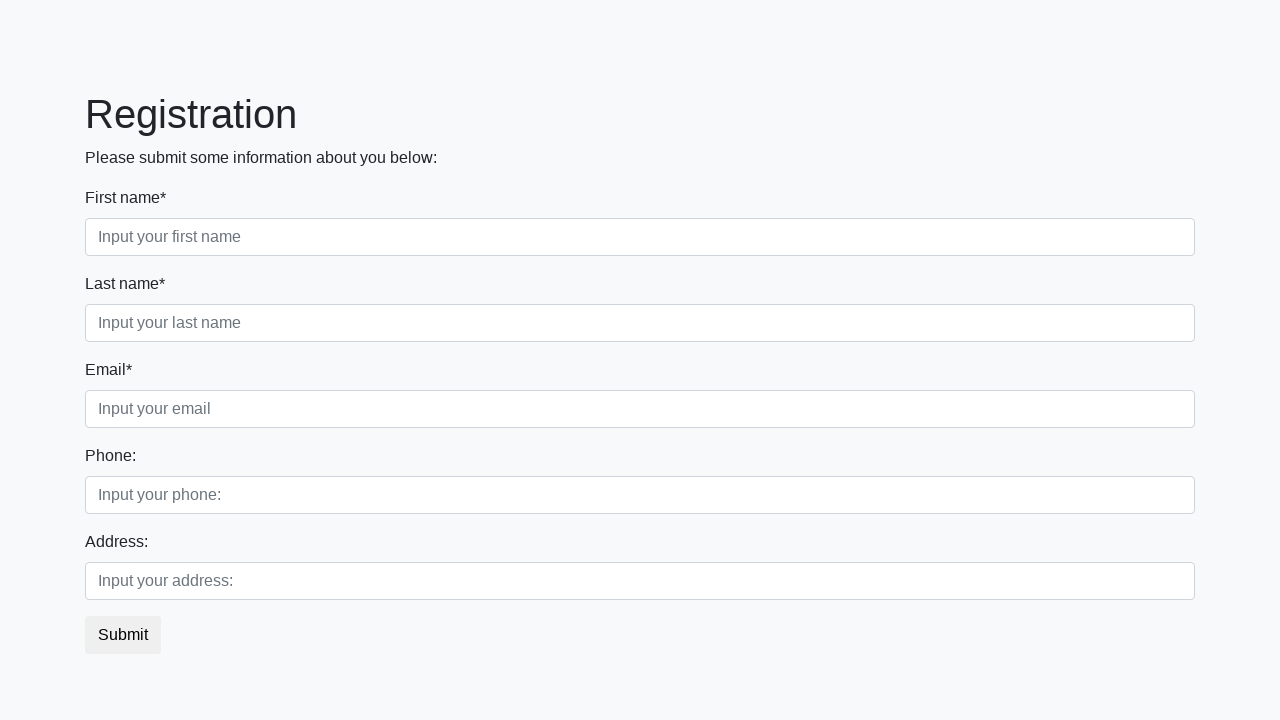

Located all required input fields on registration form
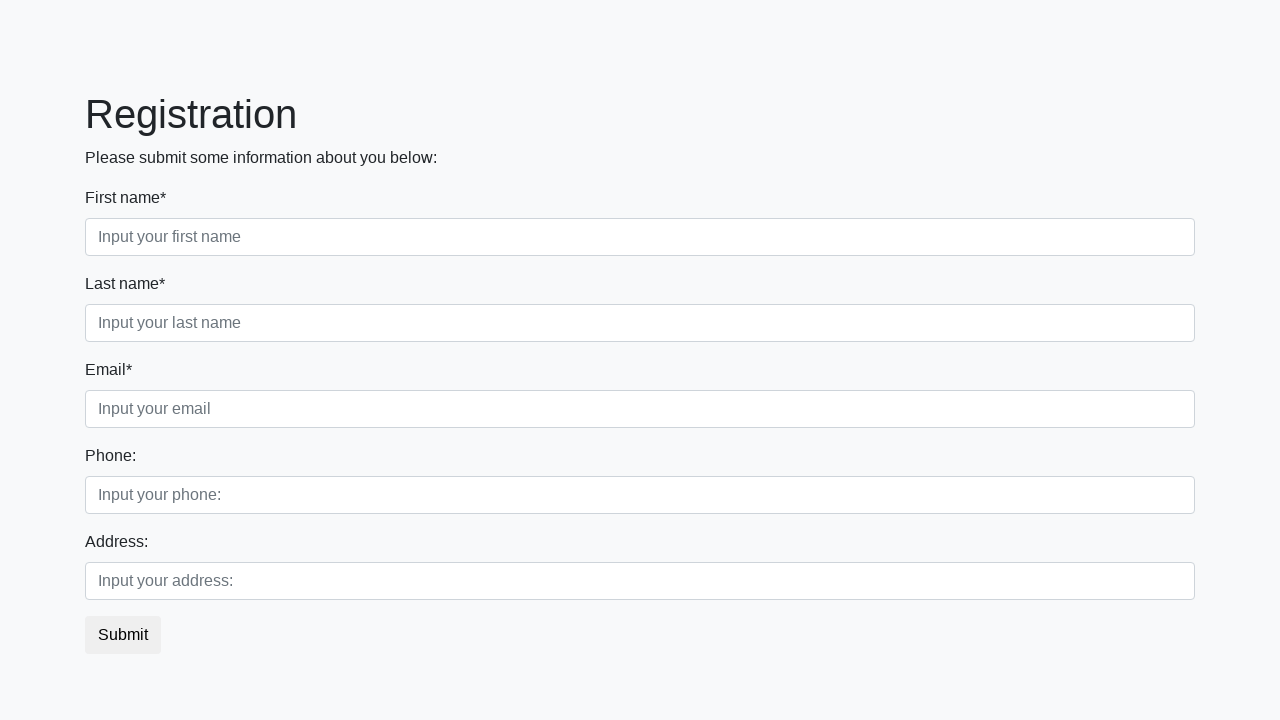

Filled required input field 1 with test data on input[required] >> nth=0
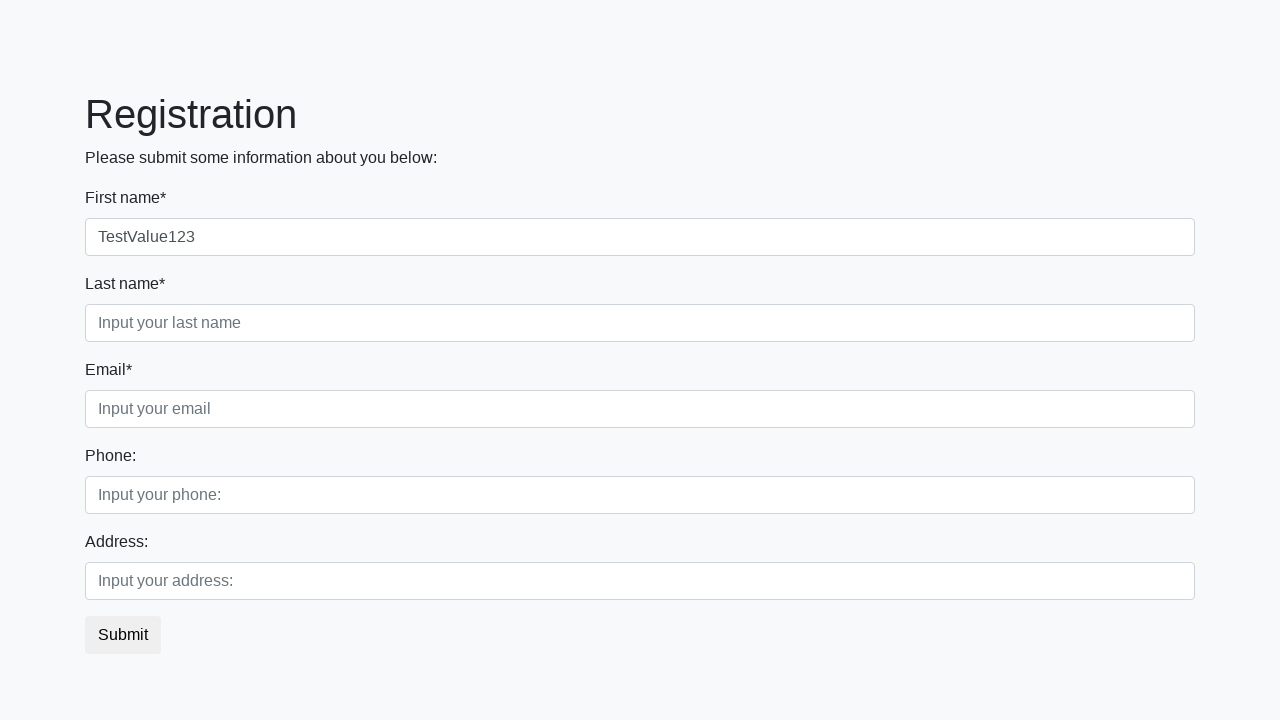

Filled required input field 2 with test data on input[required] >> nth=1
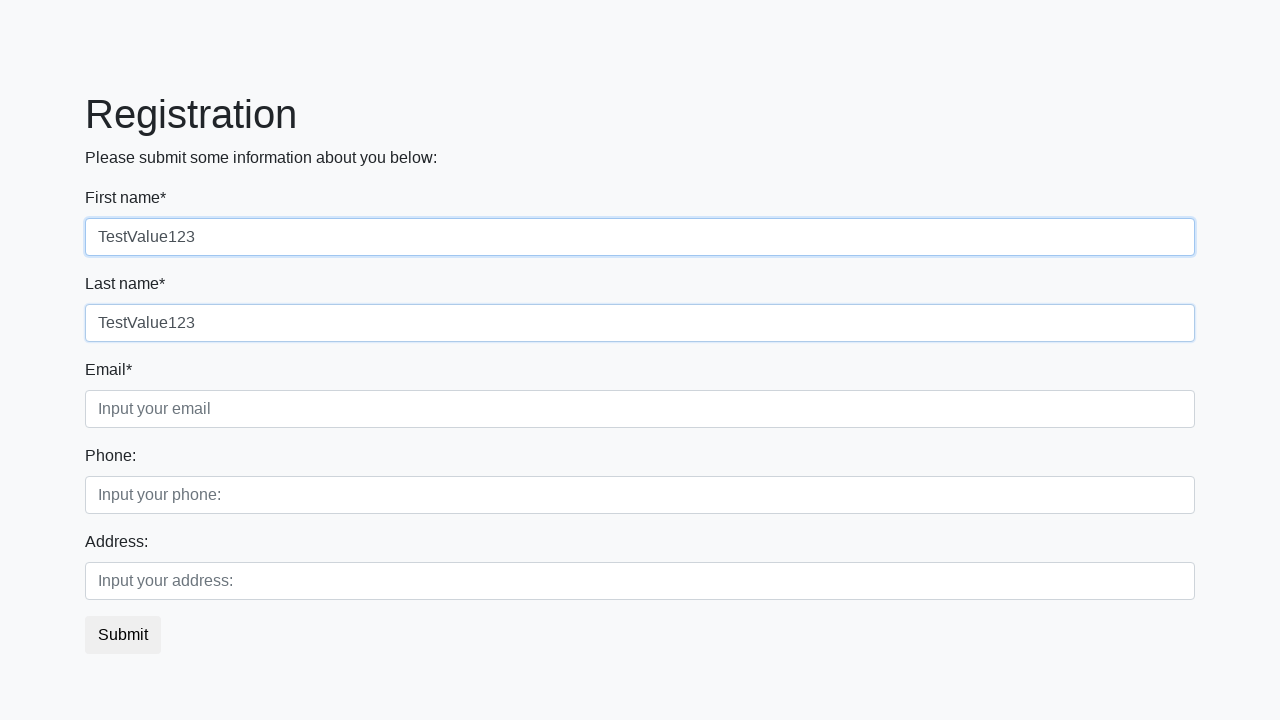

Filled required input field 3 with test data on input[required] >> nth=2
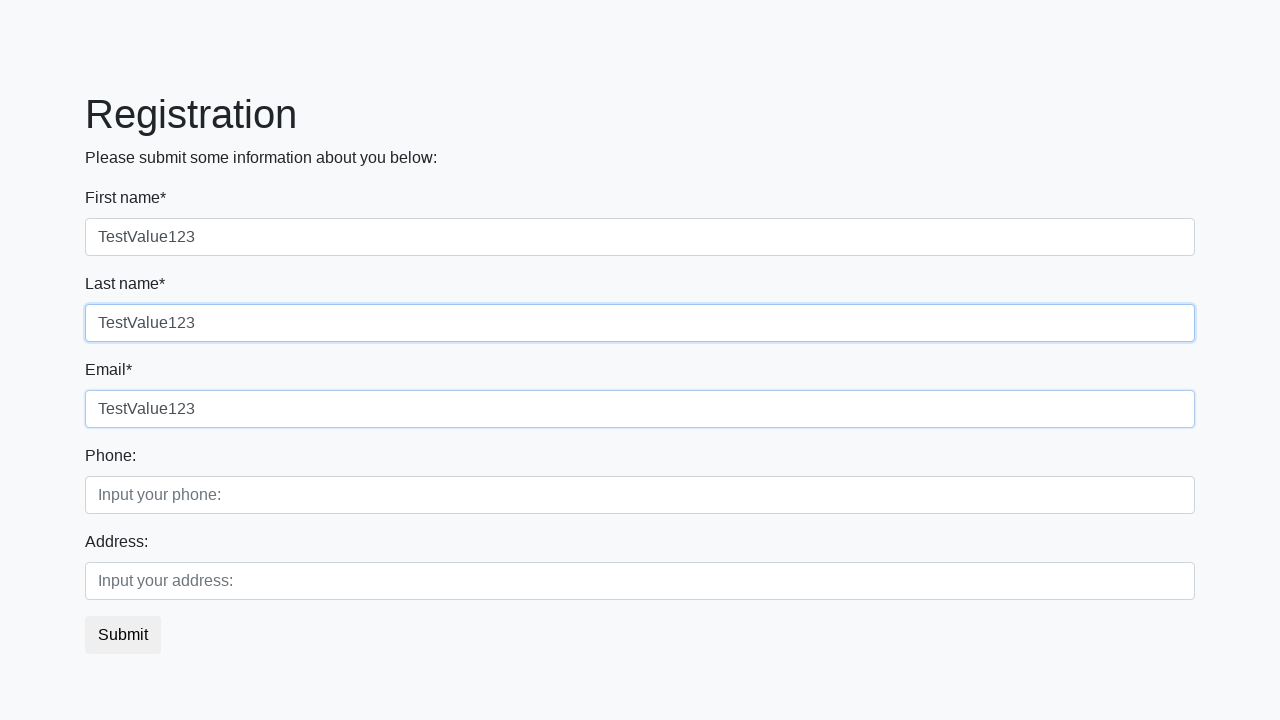

Clicked submit button to submit registration form at (123, 635) on button.btn
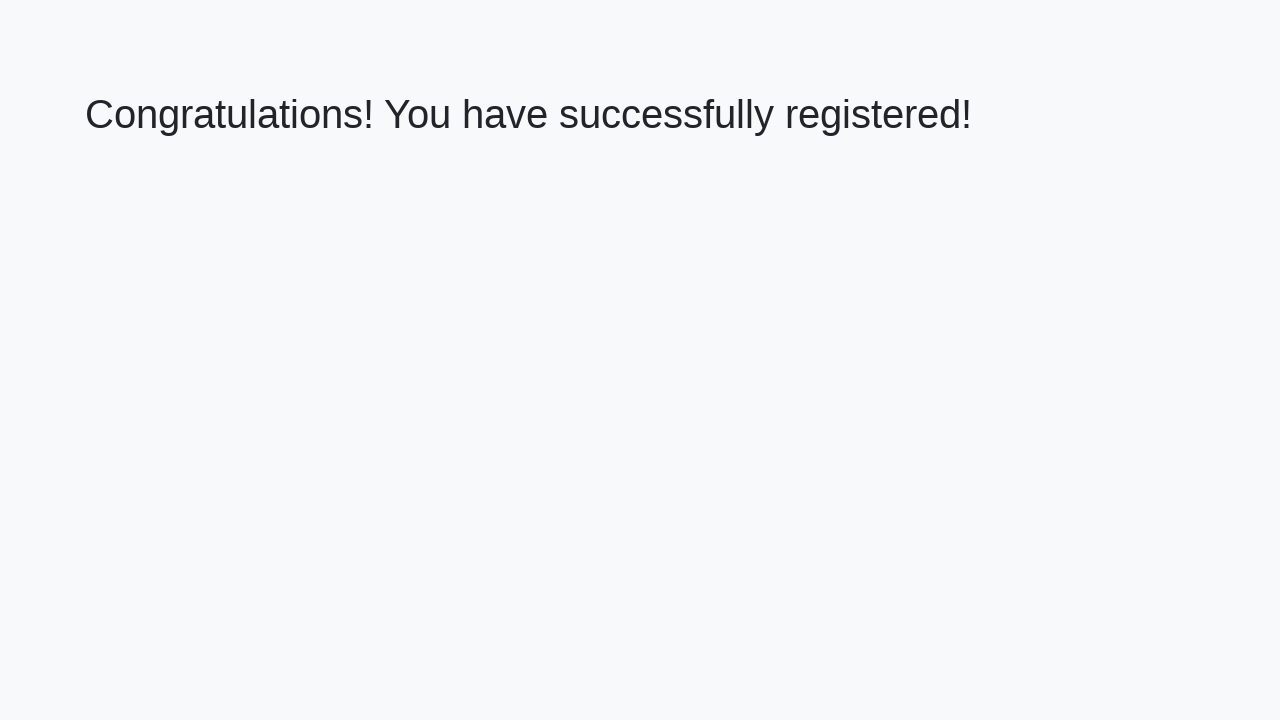

Success message element loaded
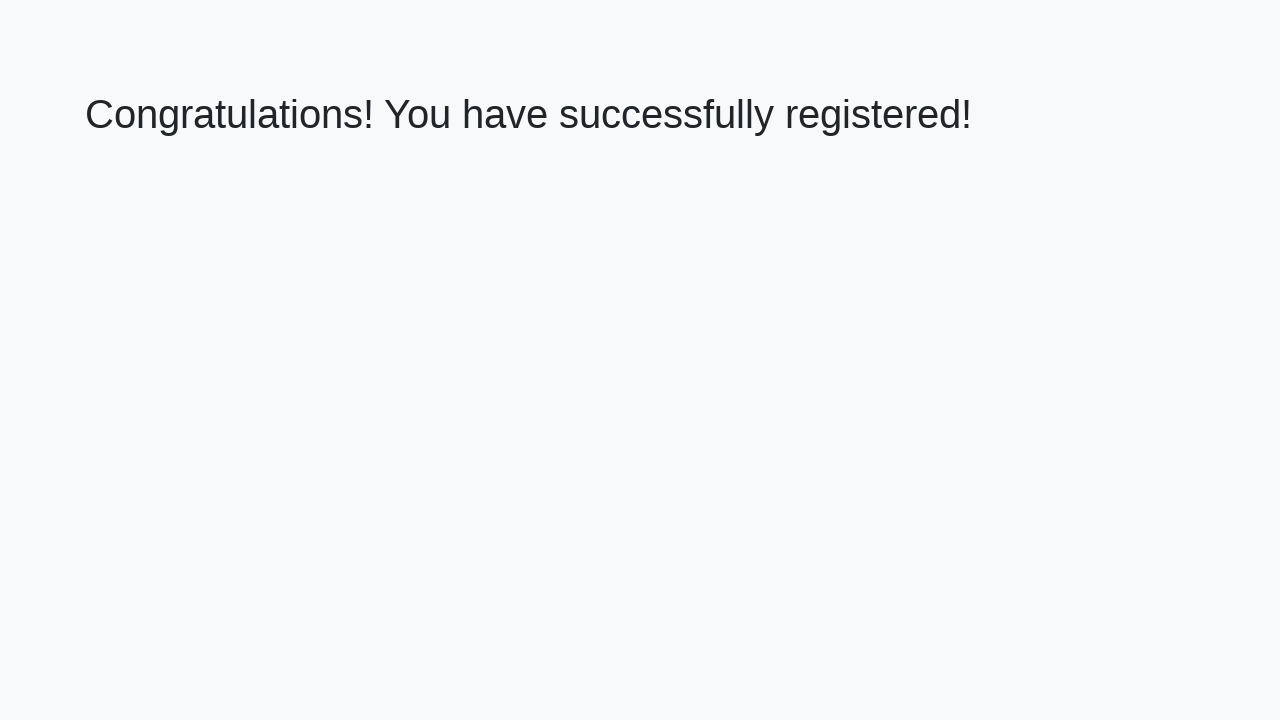

Retrieved success message text
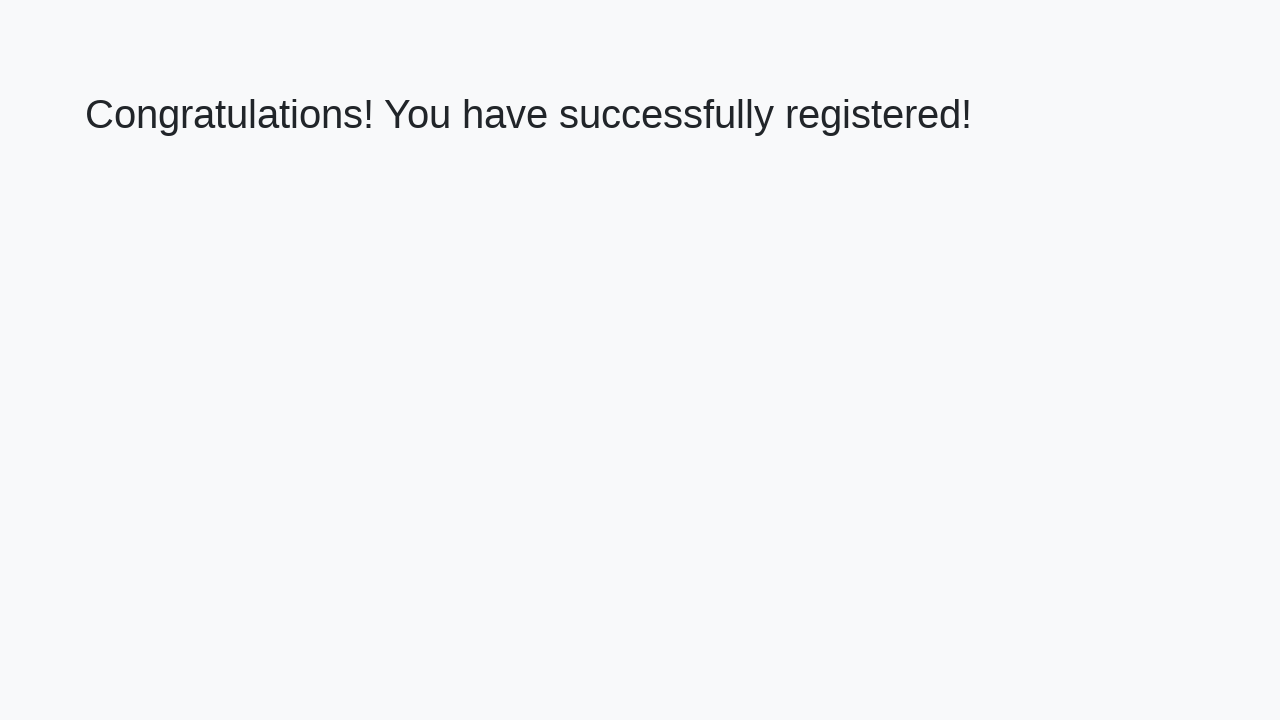

Verified success message displays correct registration confirmation
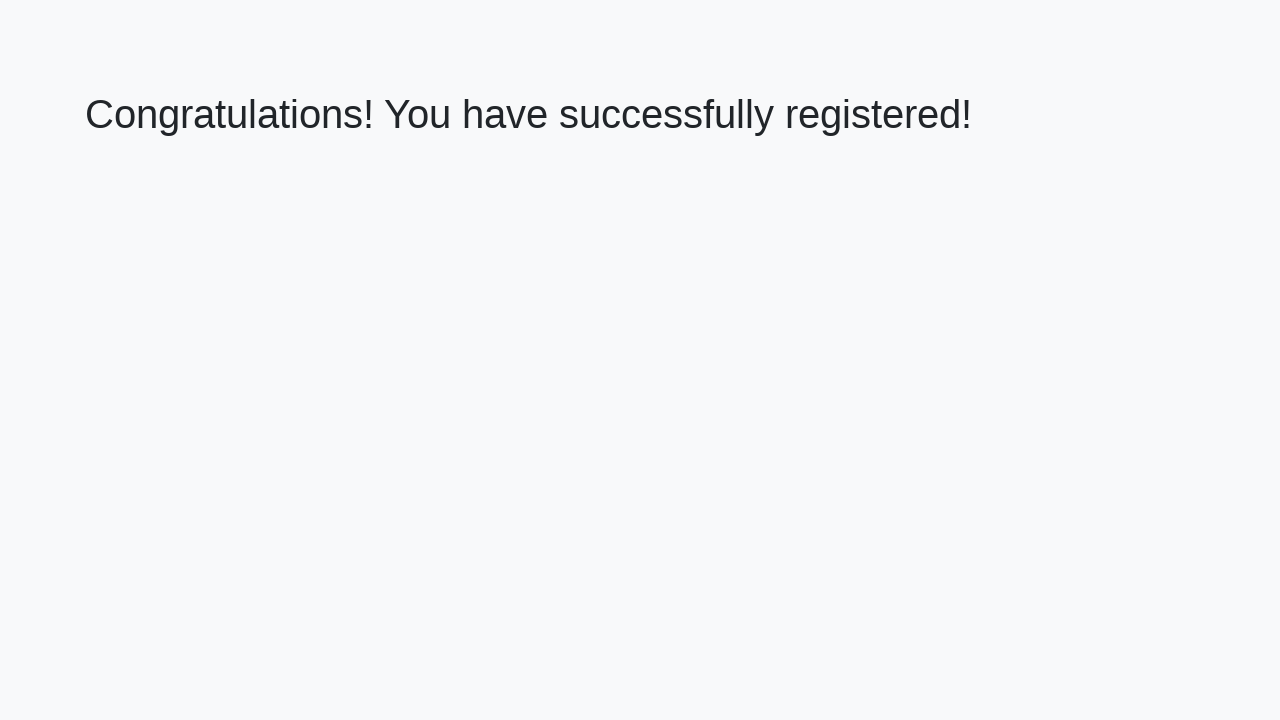

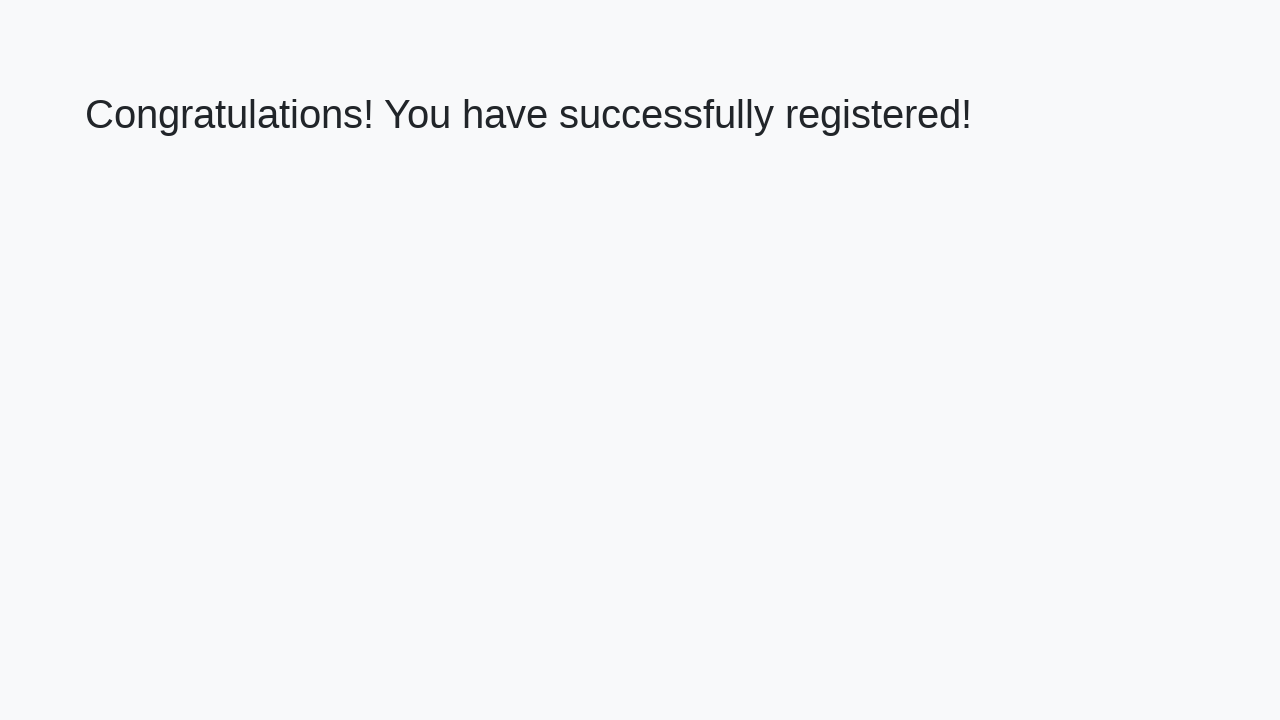